Tests that clicking the registration link navigates to the registration form page

Starting URL: https://parabank.parasoft.com/parabank/index.htm

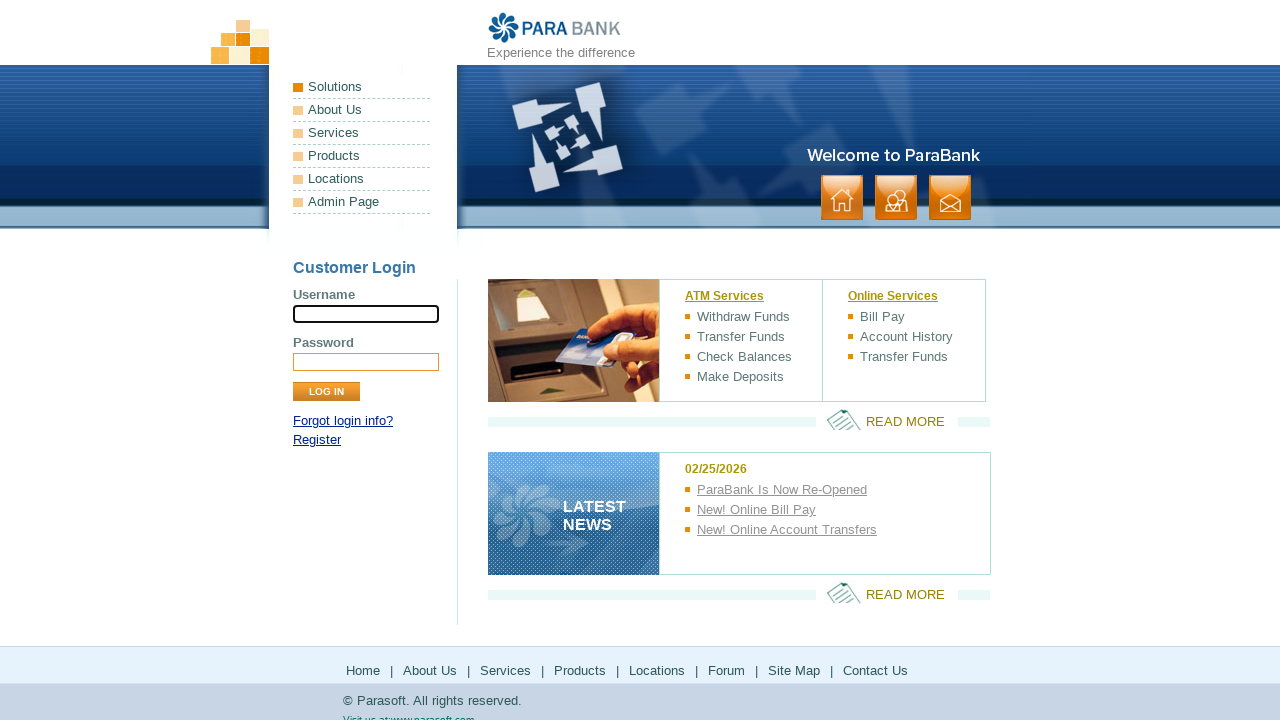

Clicked registration link at (317, 440) on a[href*='register']
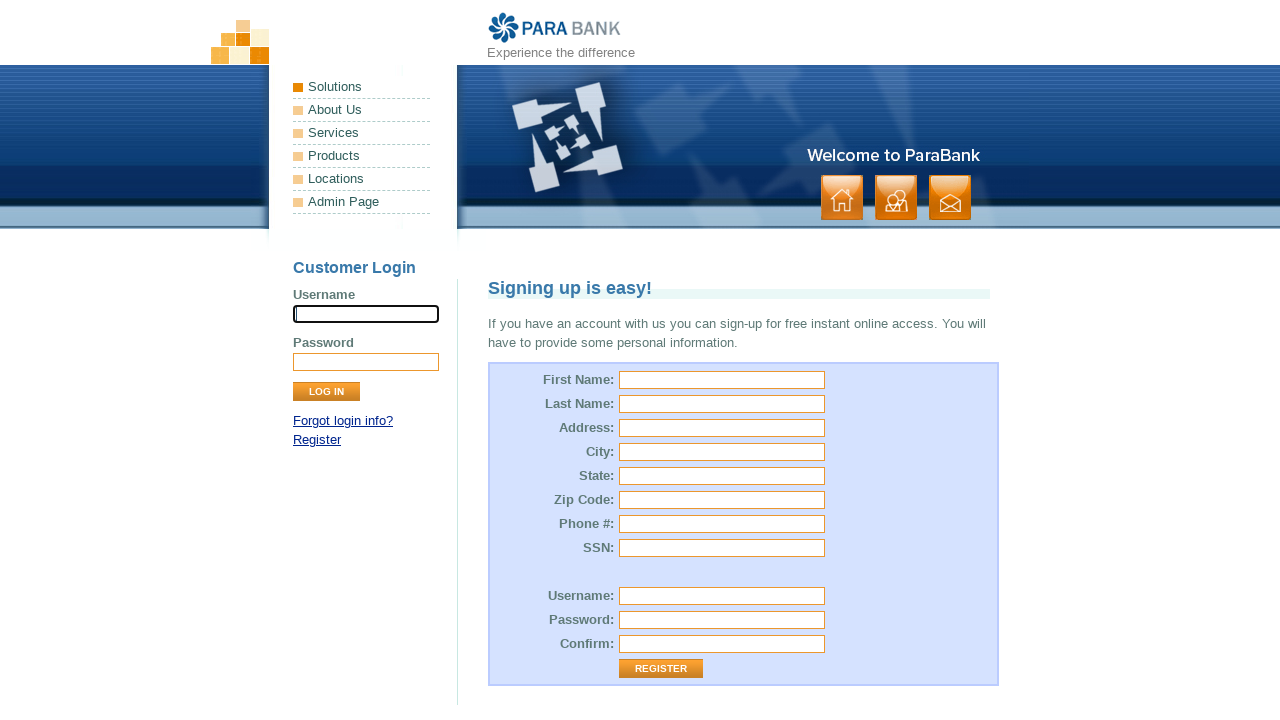

Registration form loaded and first name field is visible
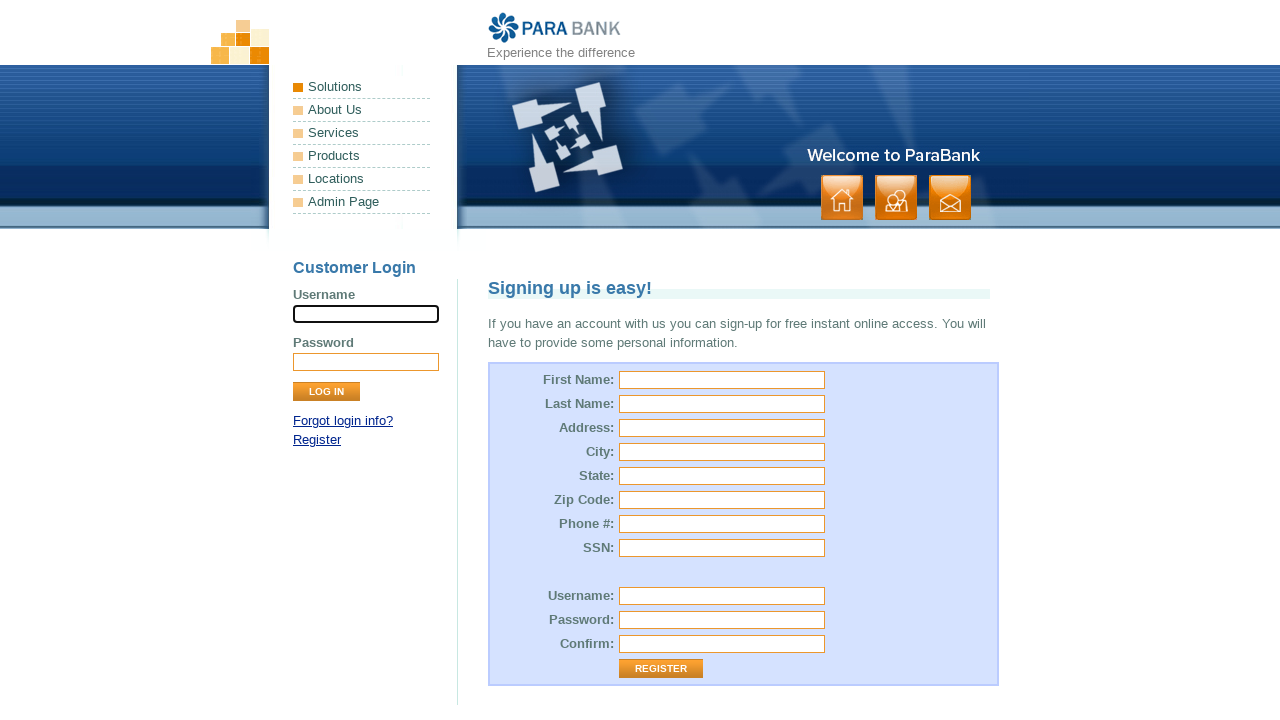

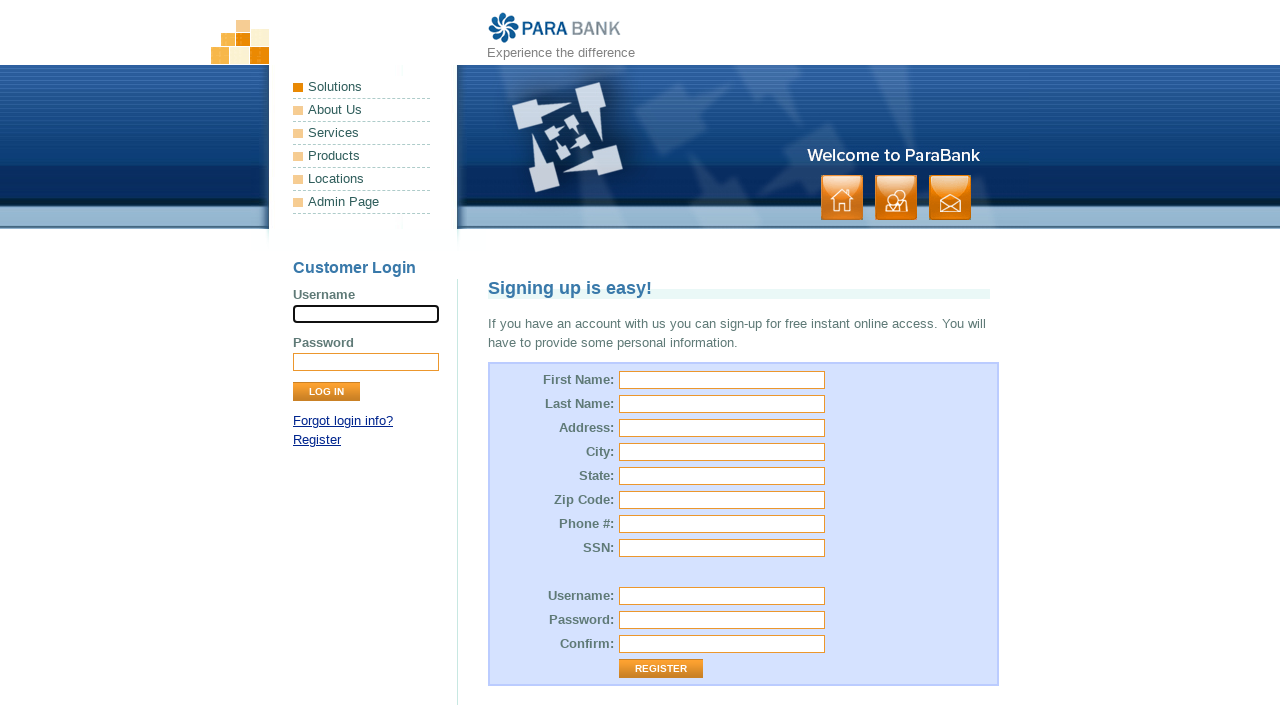